Negative test for alert handling - enters the full alert text instead of just the password to verify validation fails

Starting URL: https://savkk.github.io/selenium-practice/

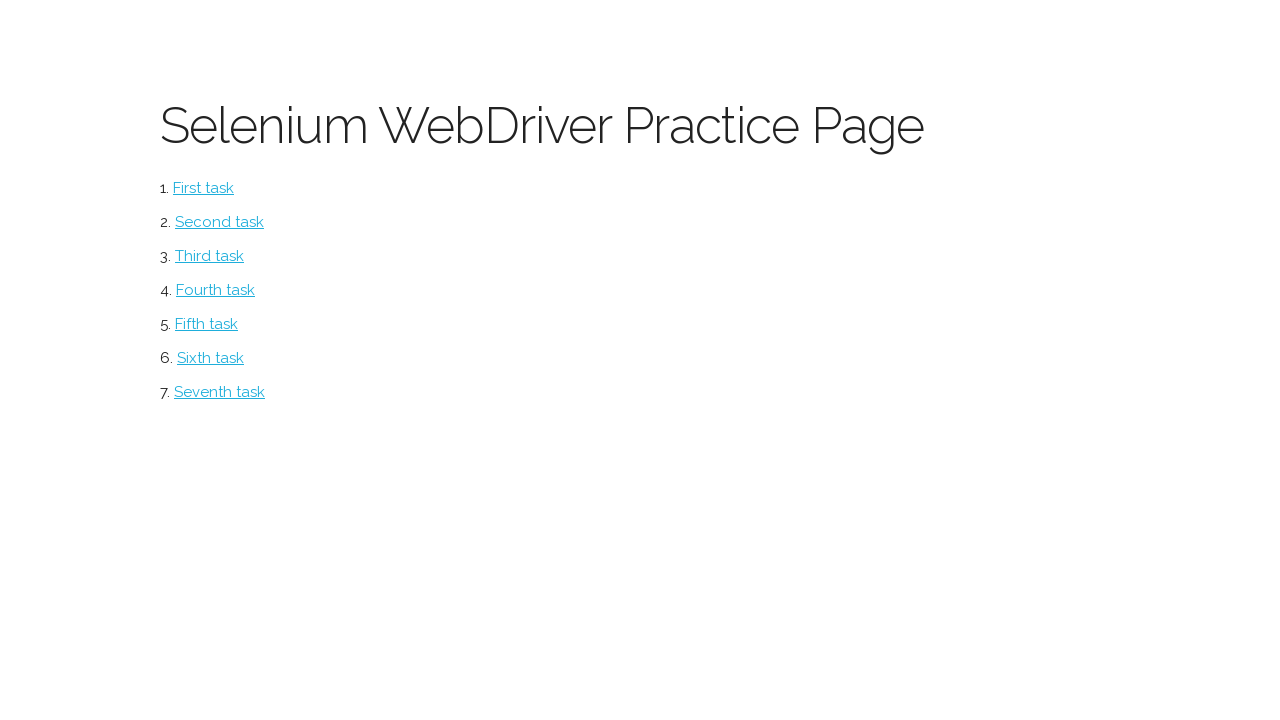

Clicked on alerts section at (210, 358) on #alerts
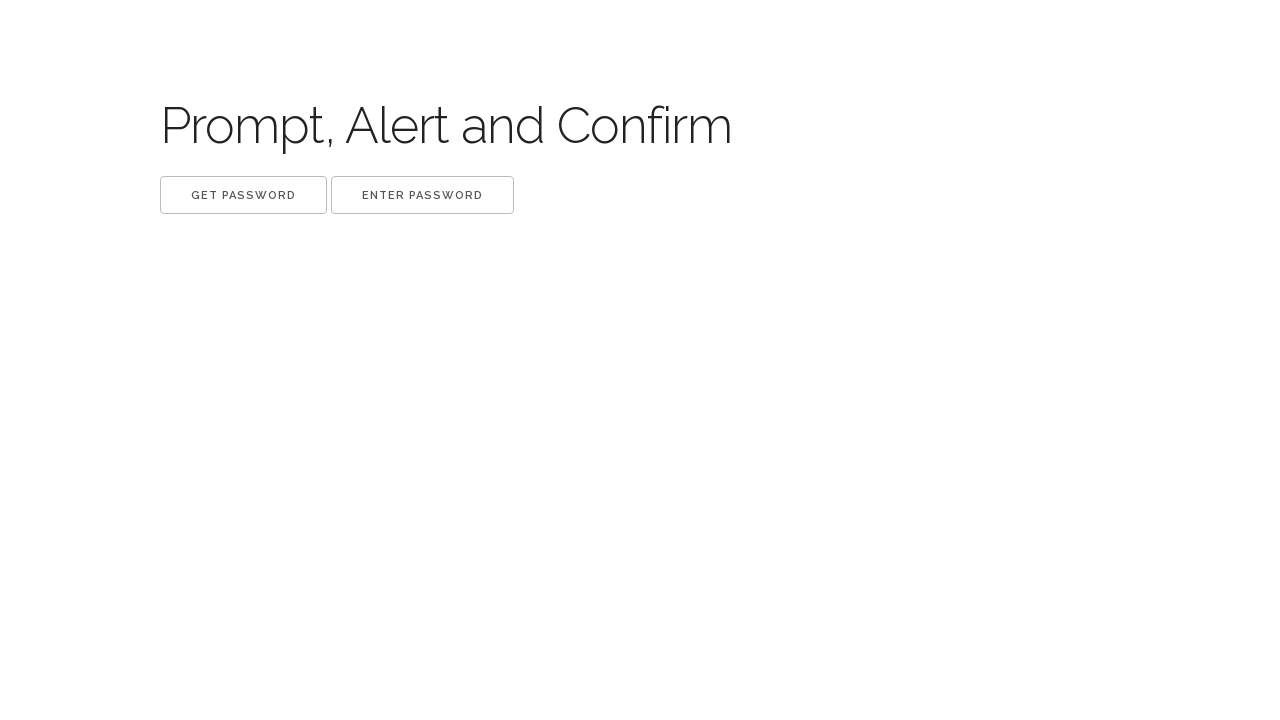

Clicked 'Get password' button and accepted dialog to capture full alert text at (244, 195) on xpath=//button[.='Get password']
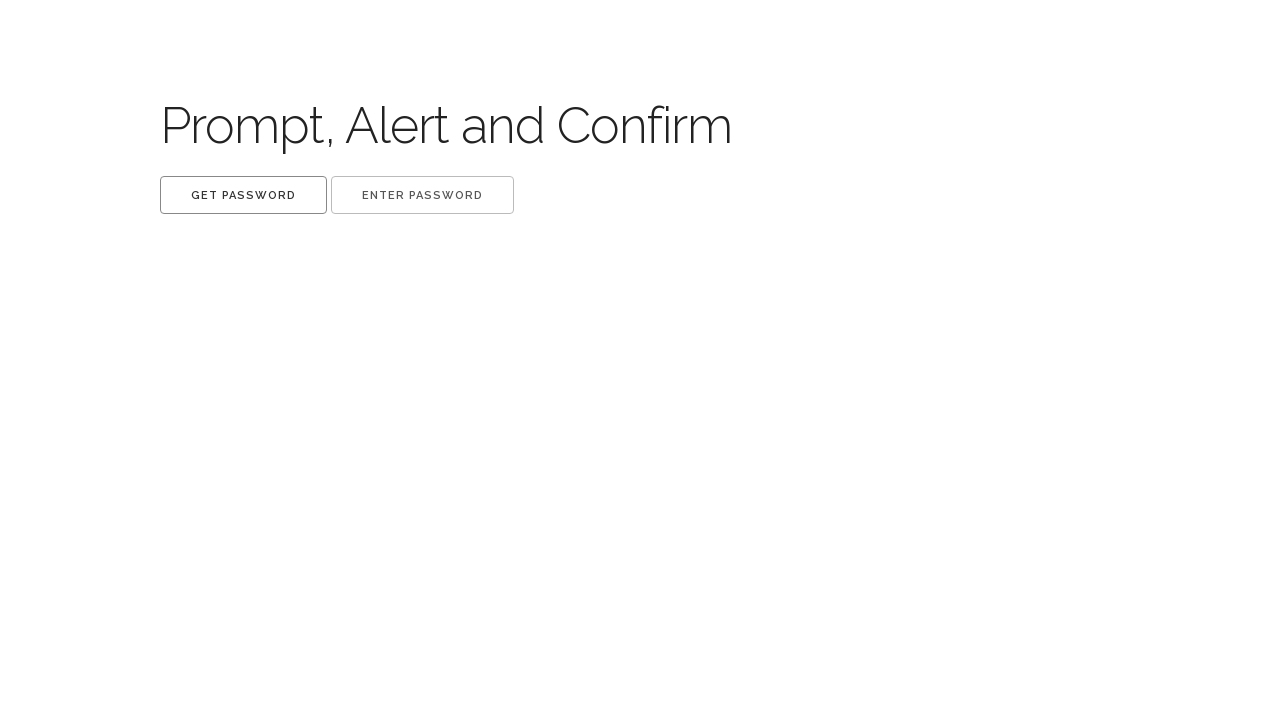

Waited 500ms for dialog to process
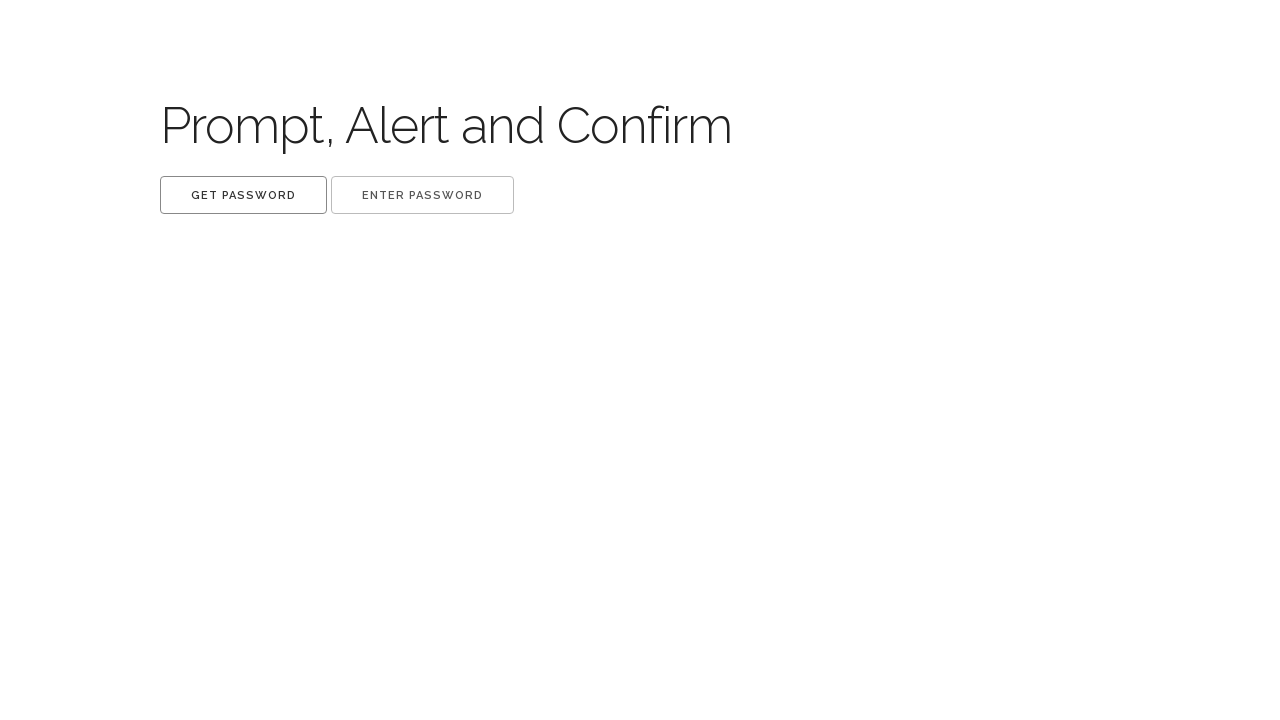

Clicked 'Enter password' button and submitted full alert text instead of password (negative test) at (422, 195) on xpath=//button[.='Enter password']
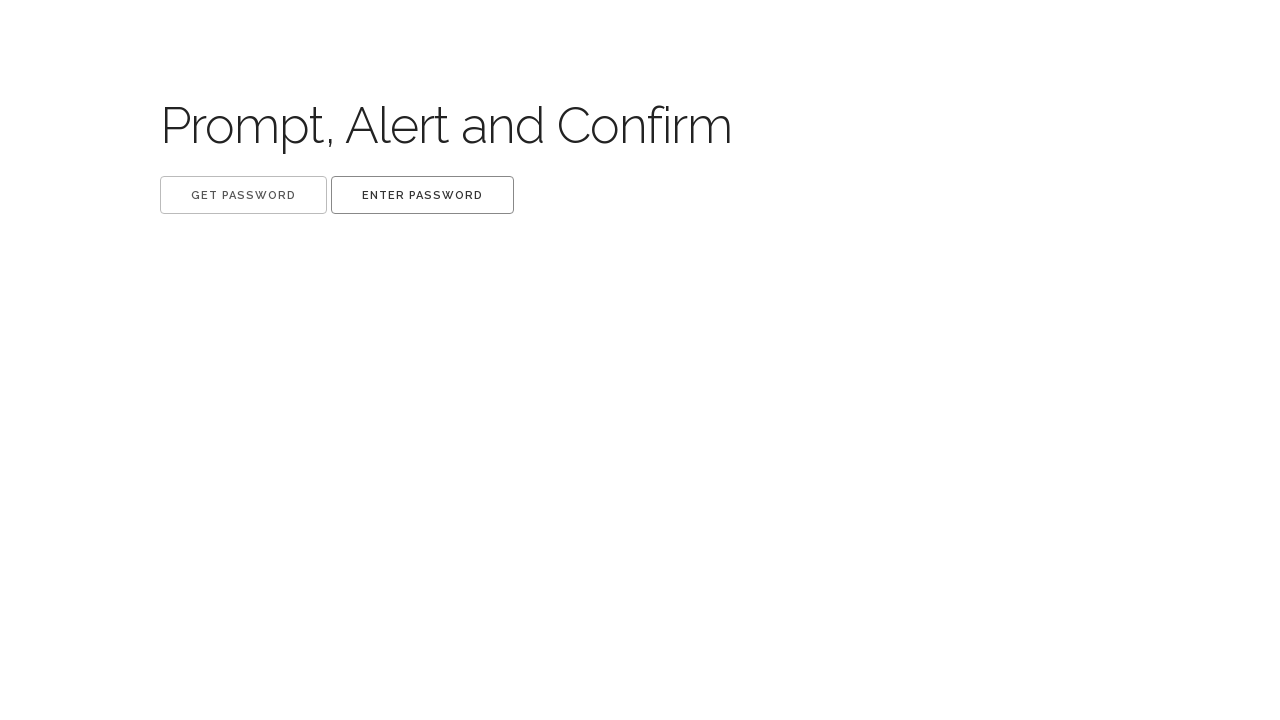

Waited 500ms for validation response
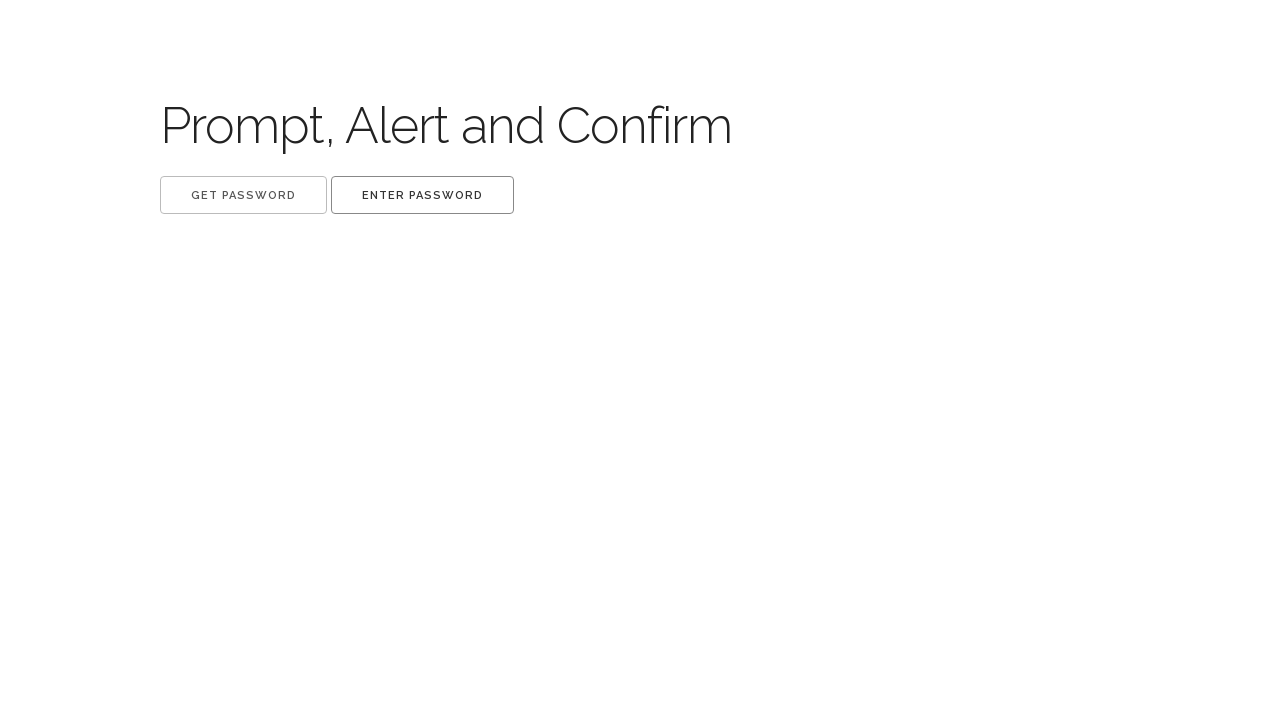

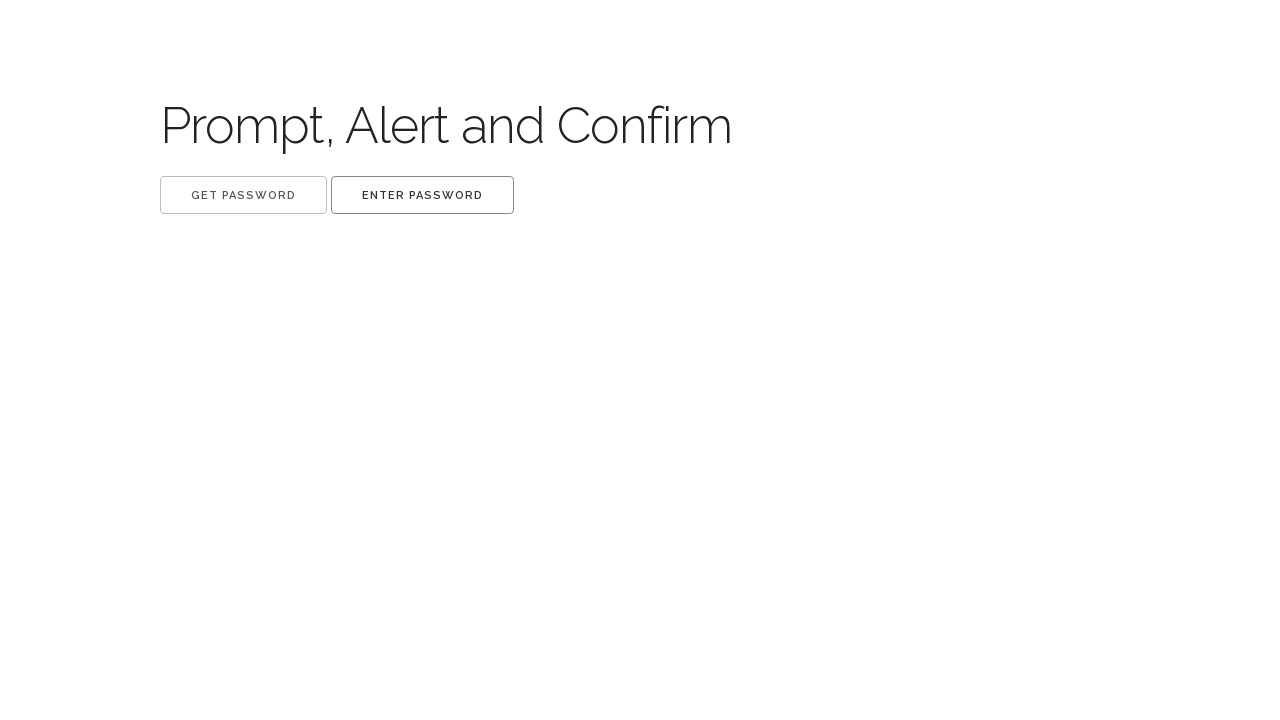